Tests a slow calculator web application by entering two random 2-digit numbers, selecting a random arithmetic operation, and verifying the result is calculated correctly.

Starting URL: https://bonigarcia.dev/selenium-webdriver-java/slow-calculator.html

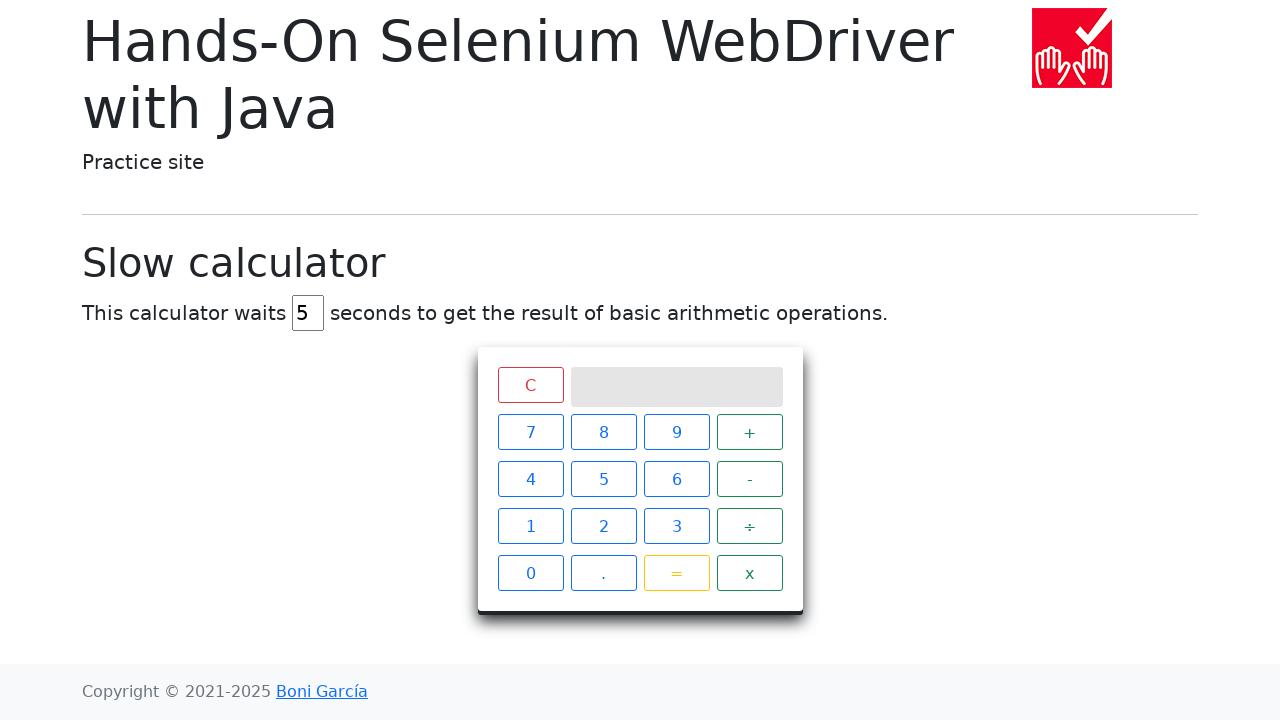

Generated first digit for first number
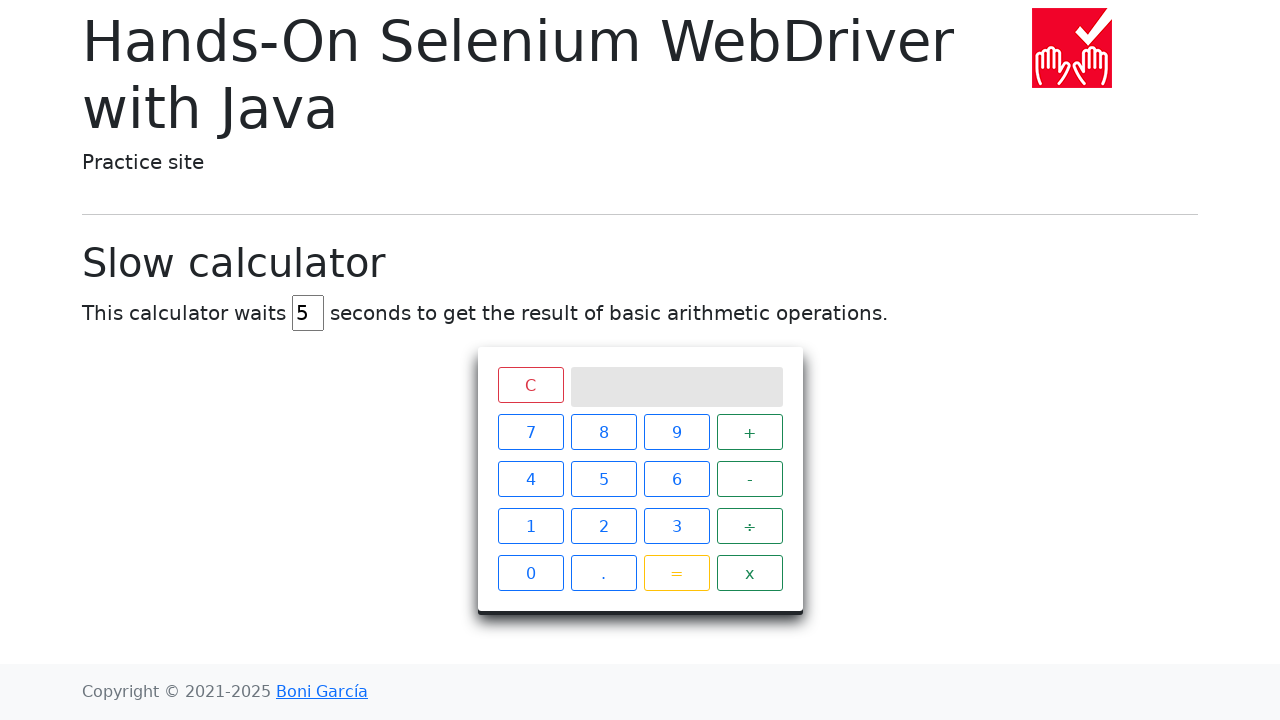

Generated second digit for first number
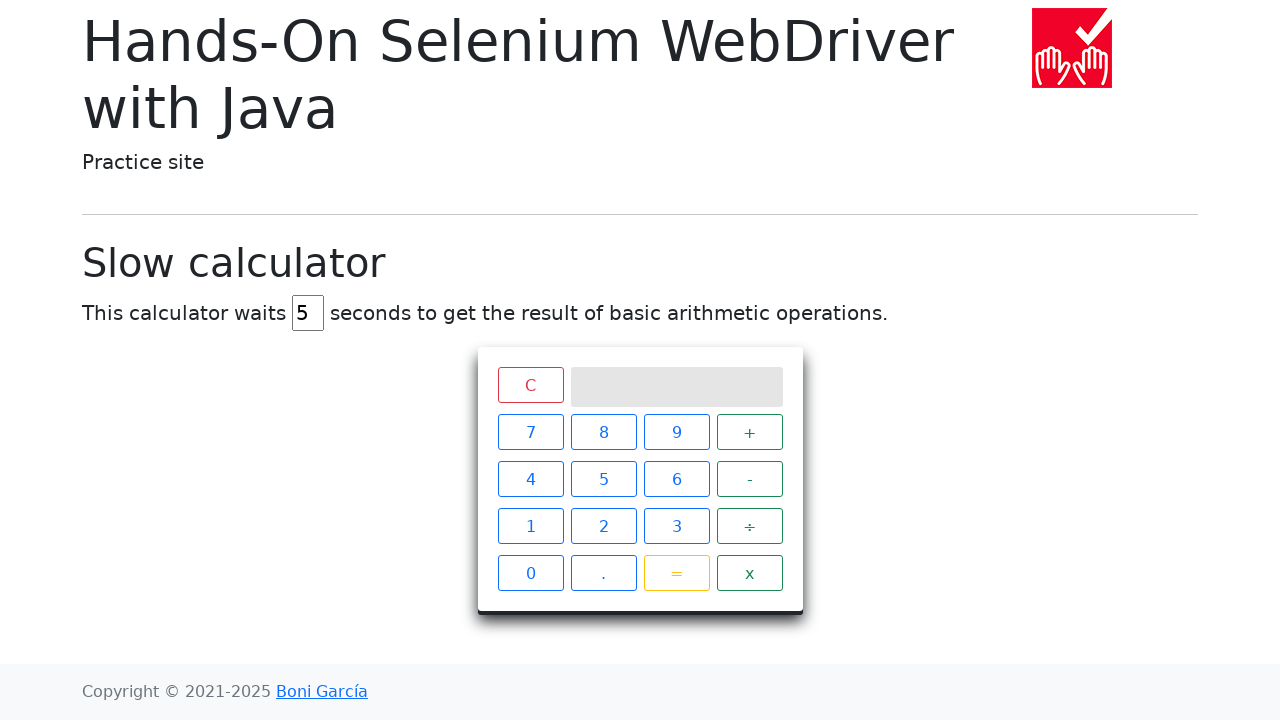

Generated first digit for second number
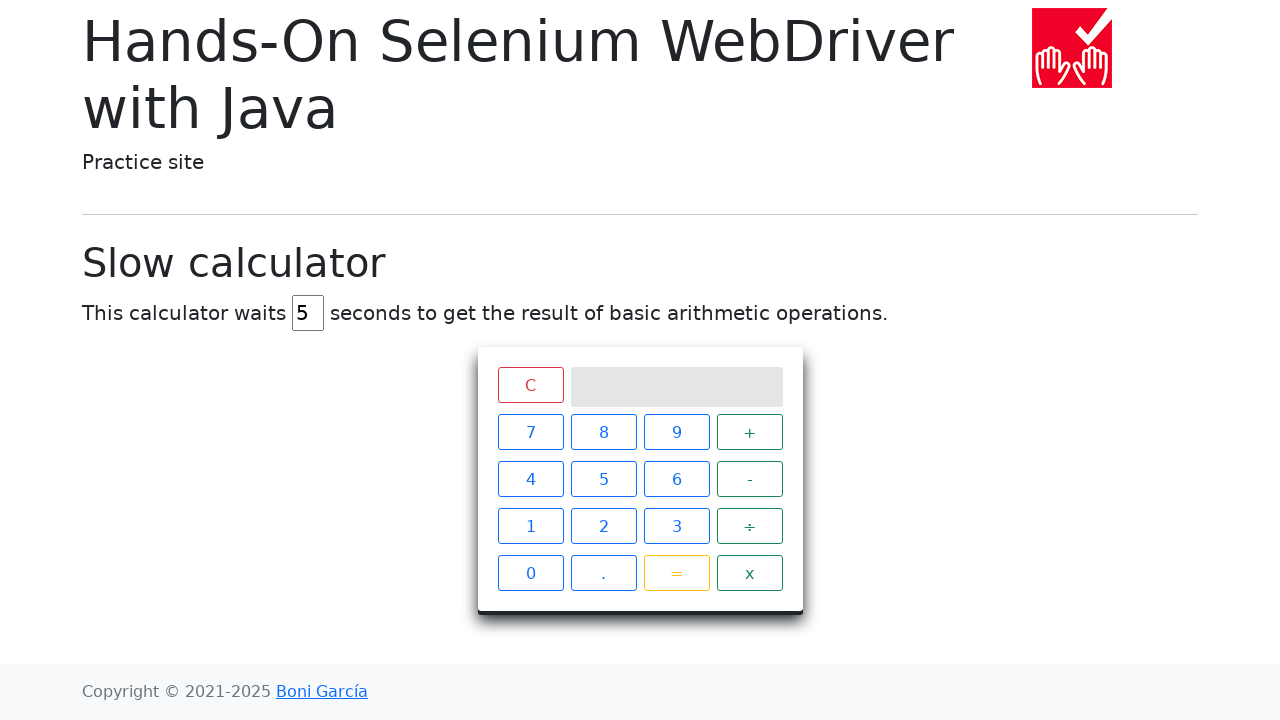

Generated second digit for second number
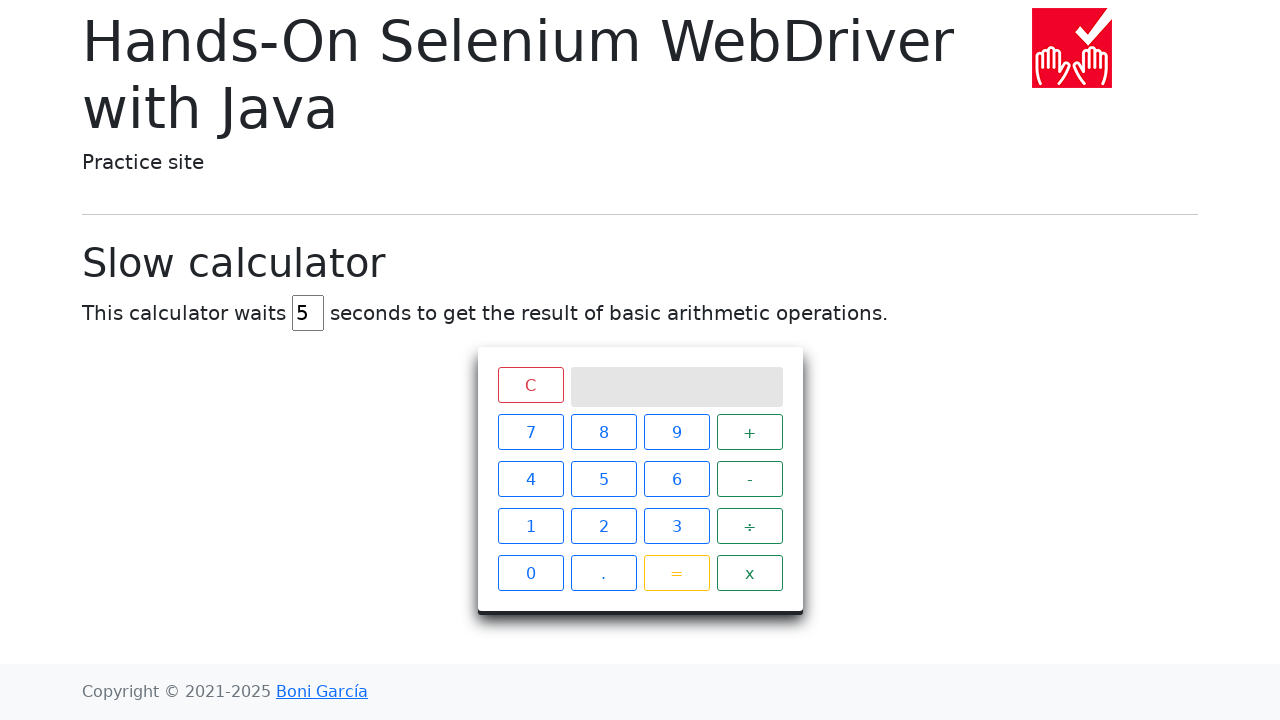

Clicked first digit '9' of first number at (676, 432) on //div[@class='keys']//span[.='9']
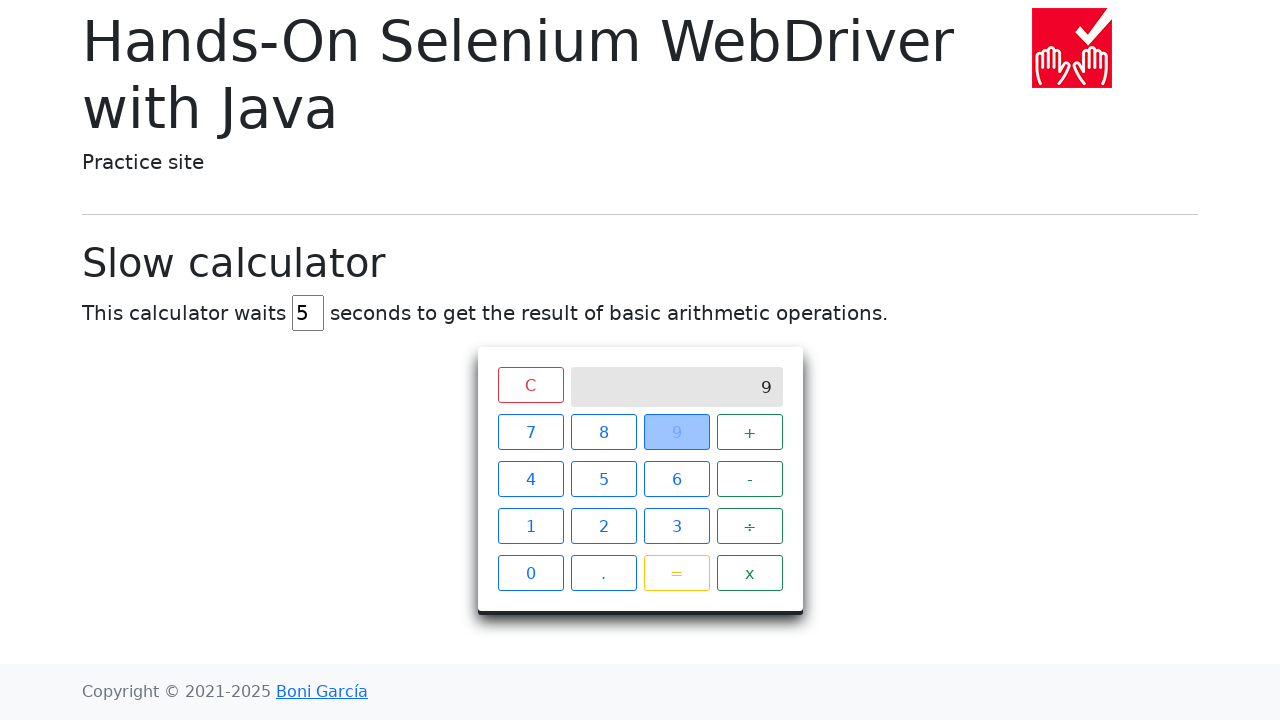

Clicked second digit '4' of first number at (530, 479) on //div[@class='keys']//span[.='4']
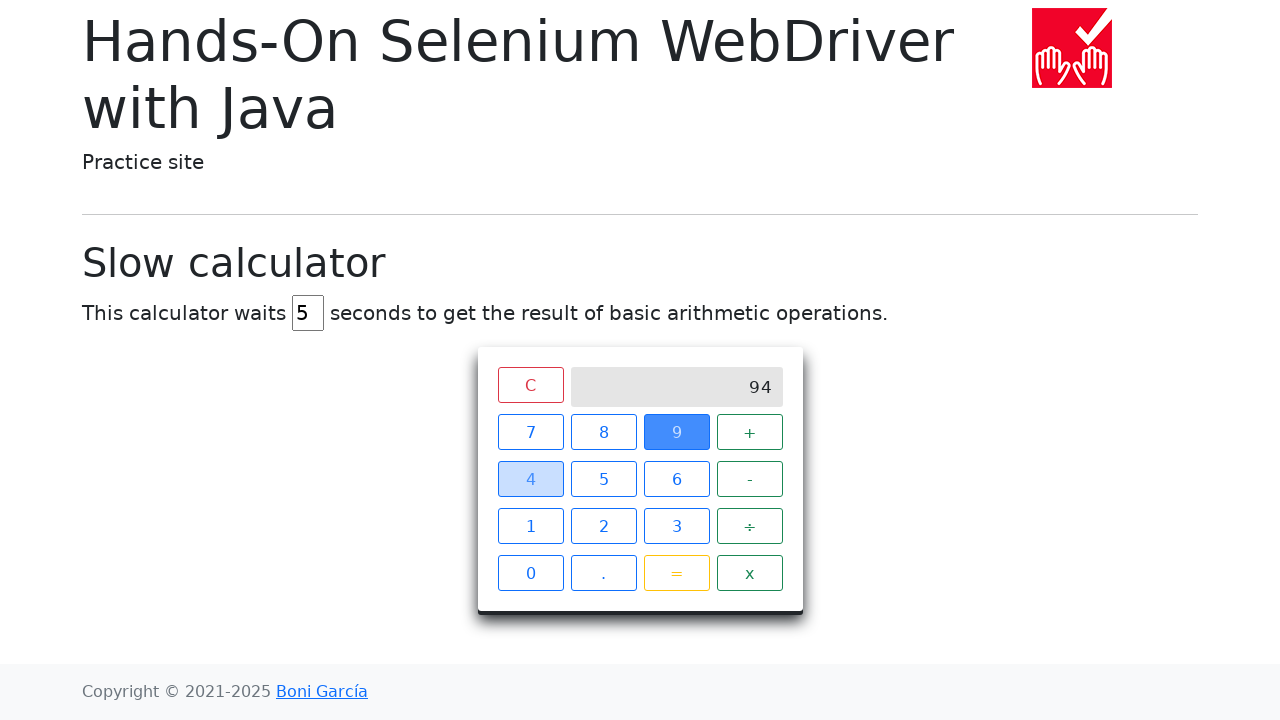

Located all available operators
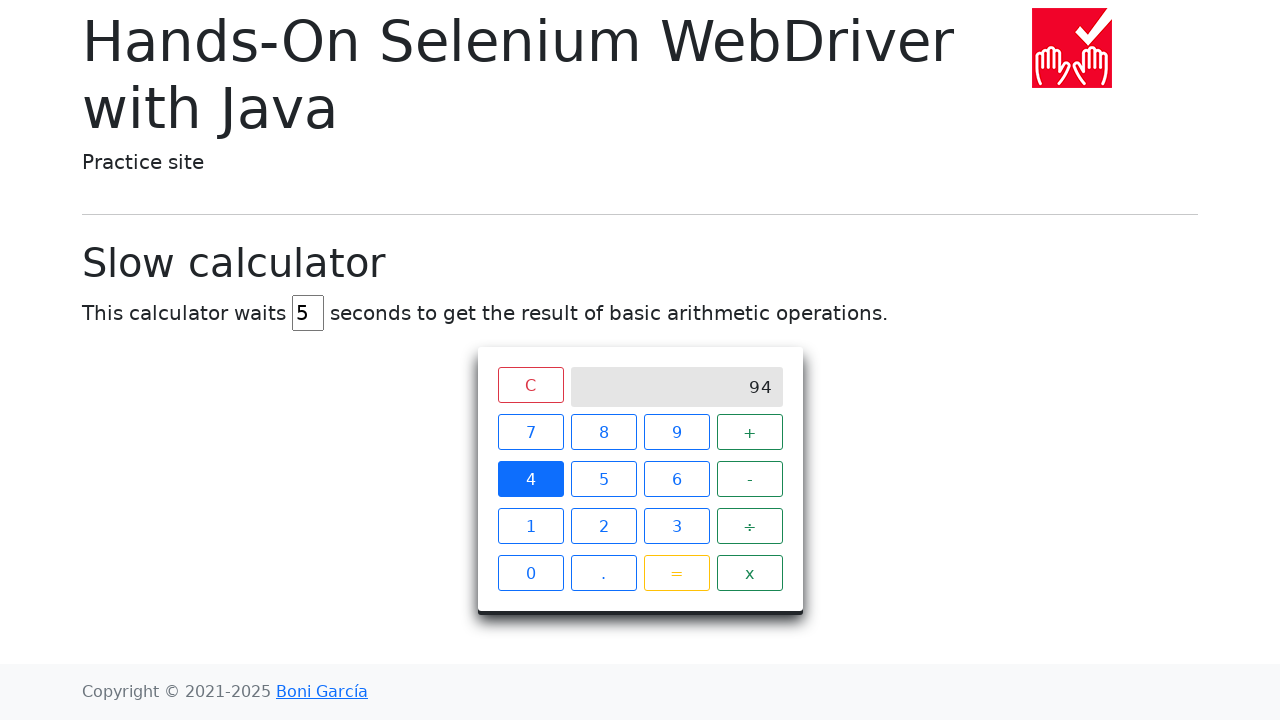

Selected random operator 'x' at index 3
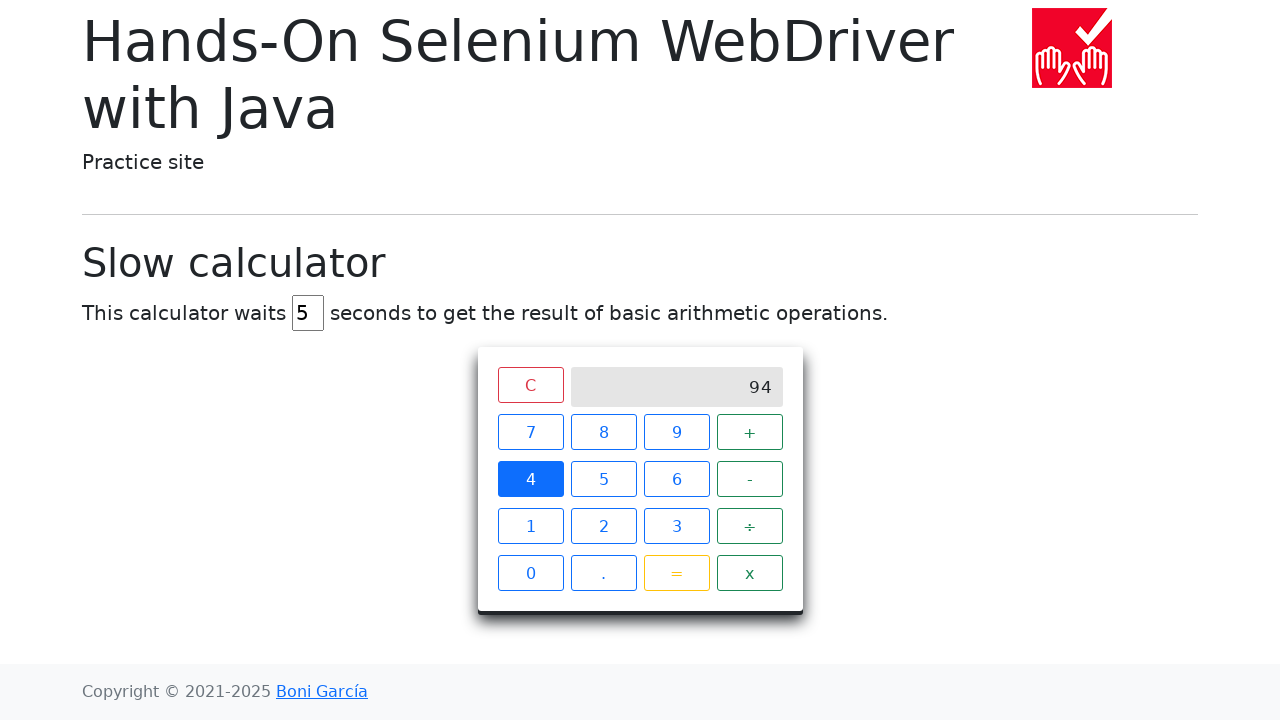

Clicked operator 'x' at (750, 573) on xpath=//div[@class='keys']//span[@class='operator btn btn-outline-success'] >> n
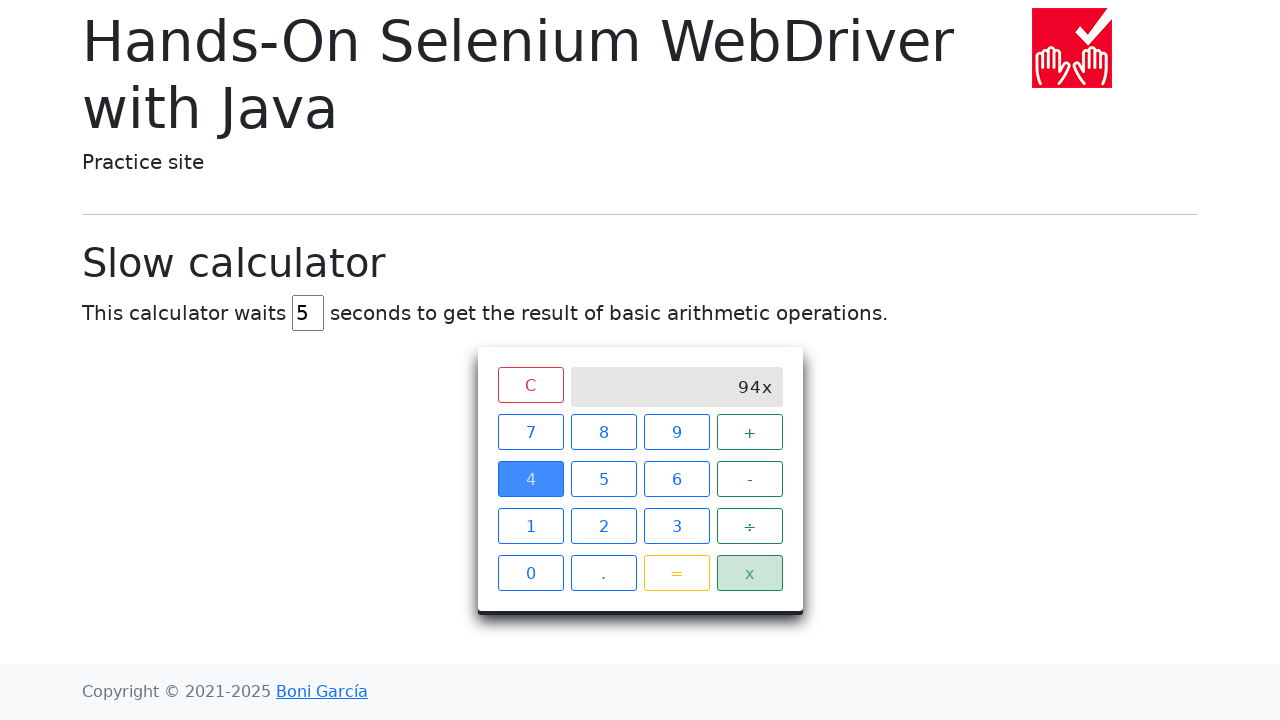

Clicked first digit '3' of second number at (676, 526) on //div[@class='keys']//span[.='3']
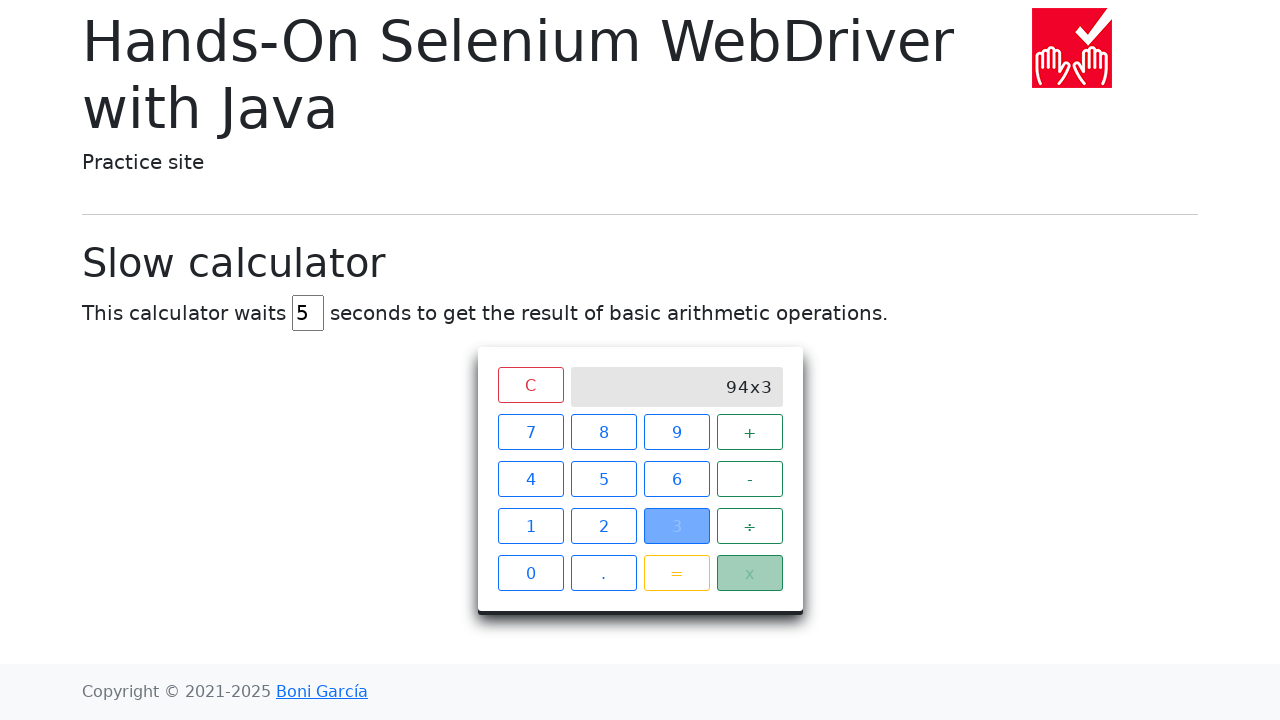

Clicked second digit '5' of second number at (604, 479) on //div[@class='keys']//span[.='5']
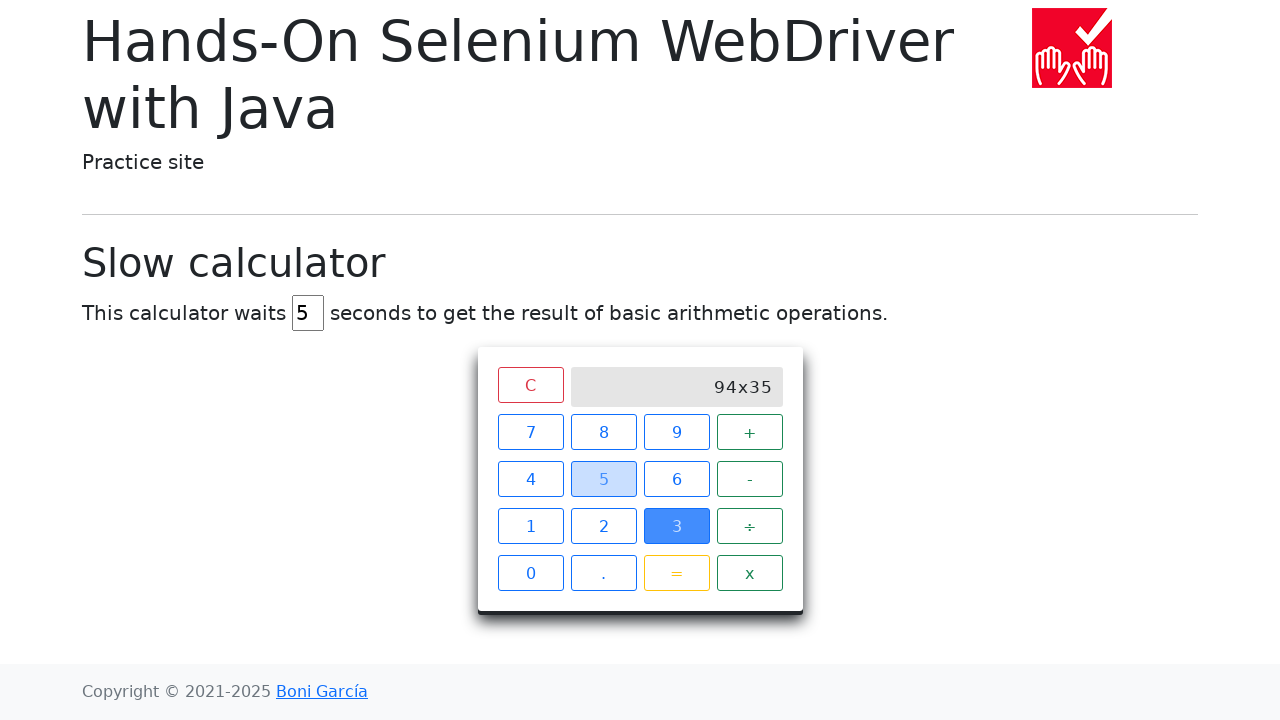

Clicked equals button to calculate result at (676, 573) on xpath=//div[@class='keys']//span[@class='btn btn-outline-warning']
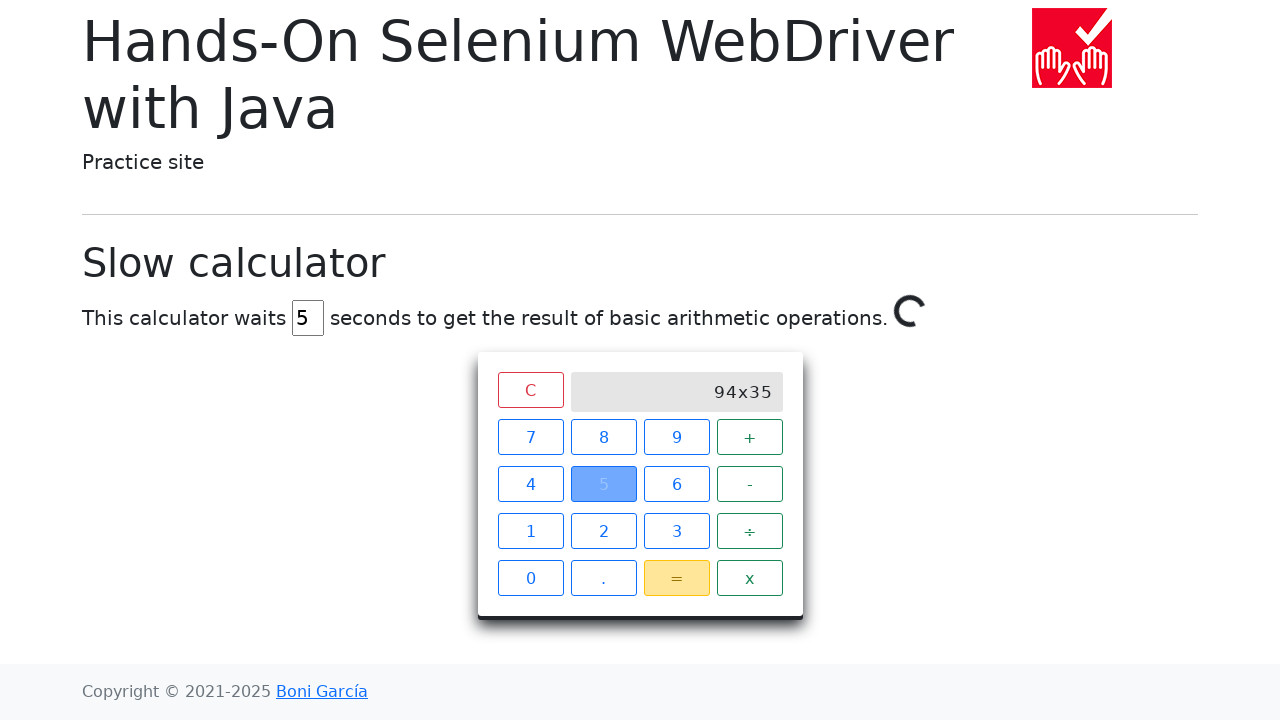

Waited for calculation to complete (spinner disappeared)
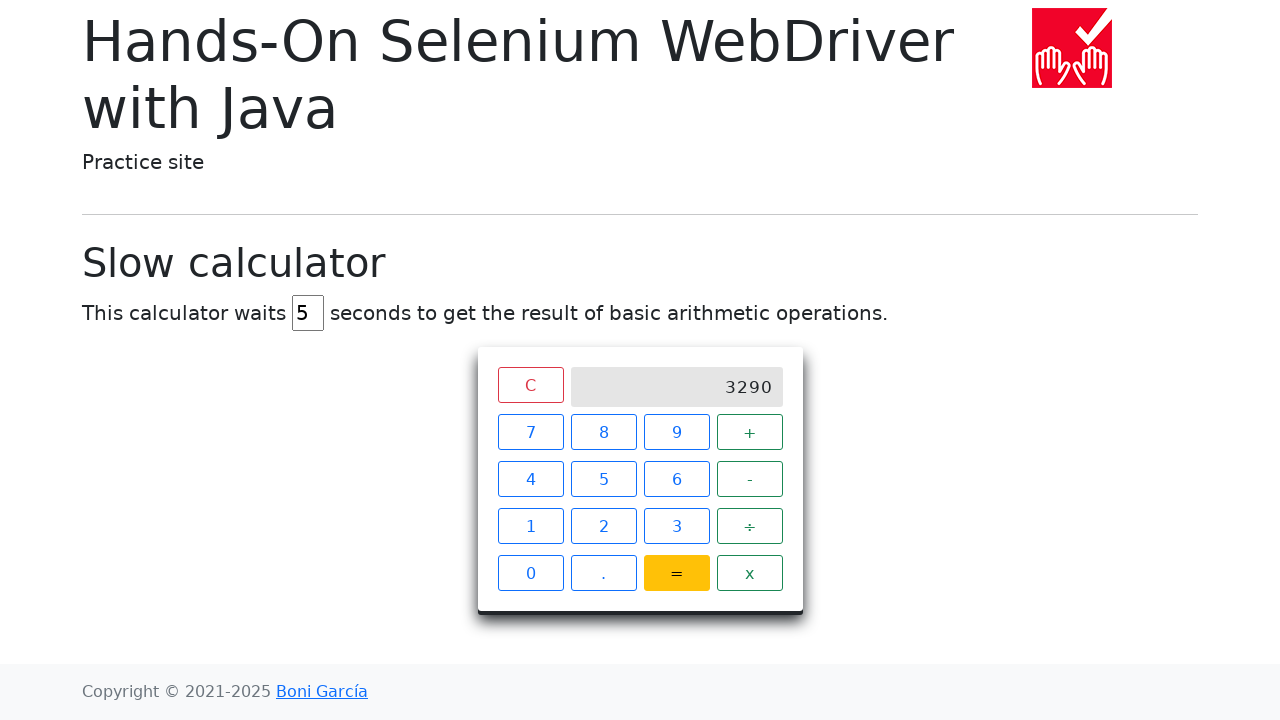

Retrieved calculation result: 3290
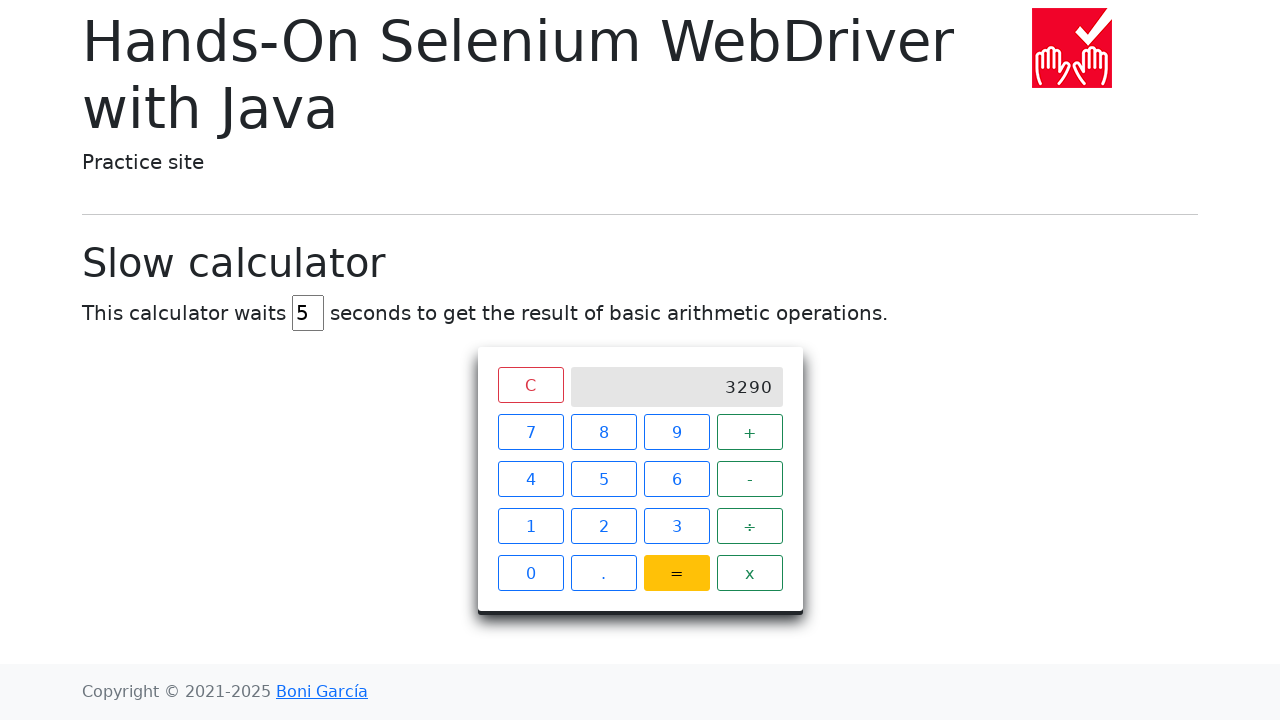

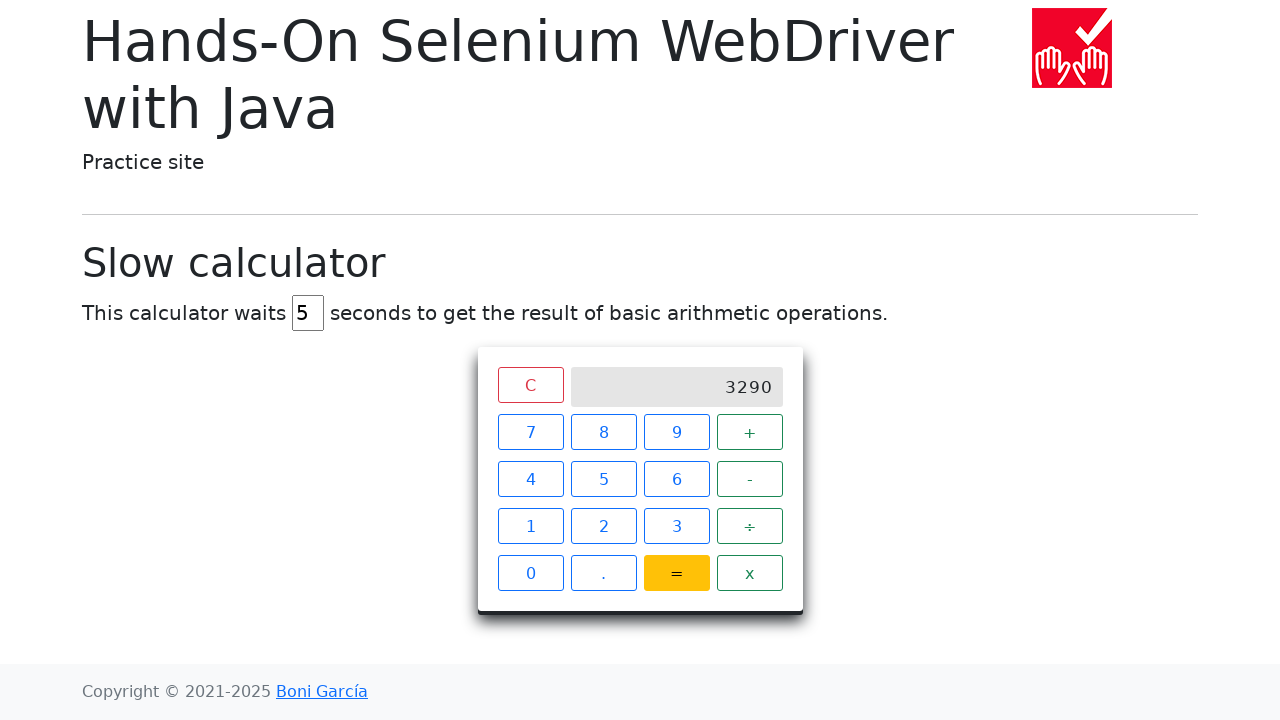